Tests filtering to show active items, completed items, and using back button navigation

Starting URL: https://demo.playwright.dev/todomvc

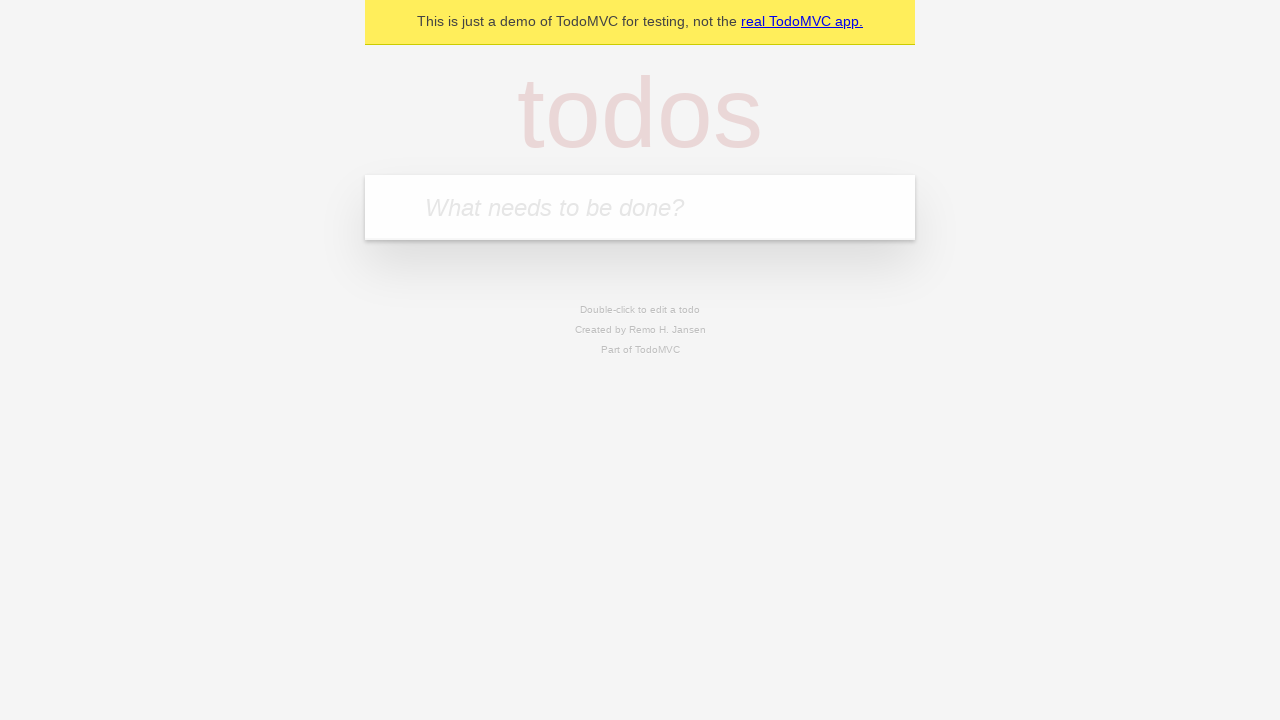

Filled first todo field with 'buy some cheese' on internal:attr=[placeholder="What needs to be done?"i]
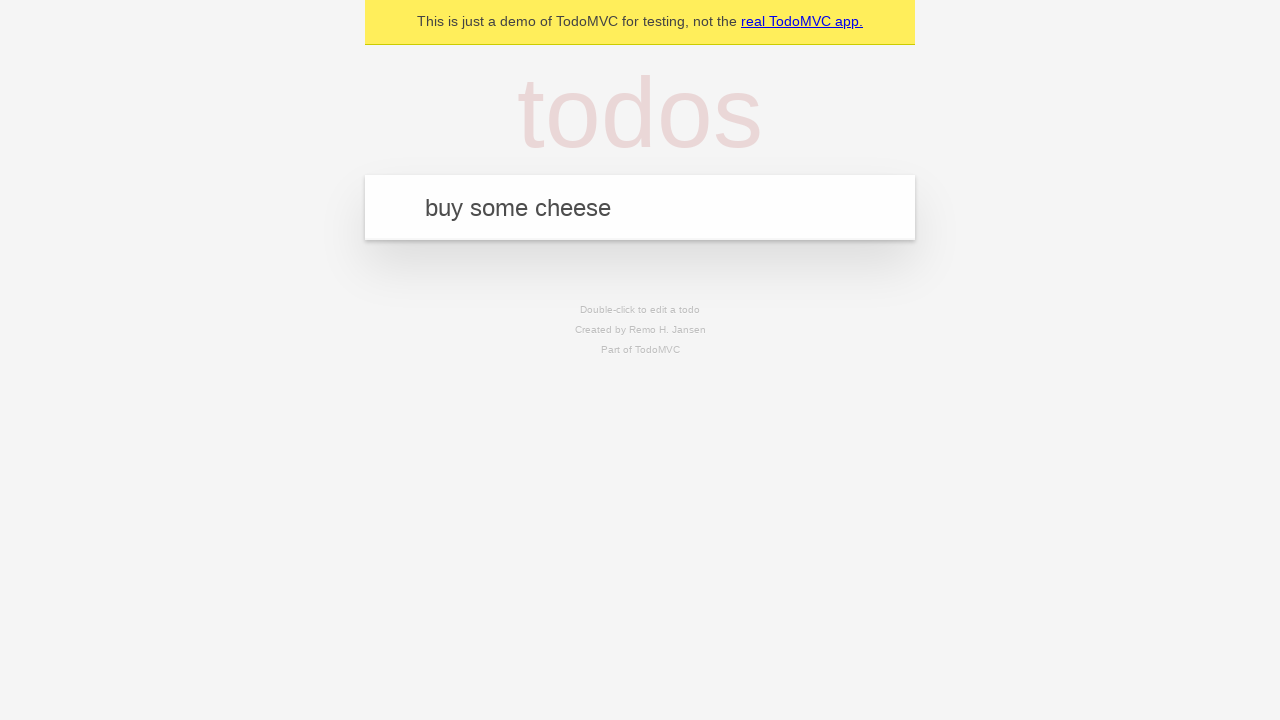

Pressed Enter to add first todo on internal:attr=[placeholder="What needs to be done?"i]
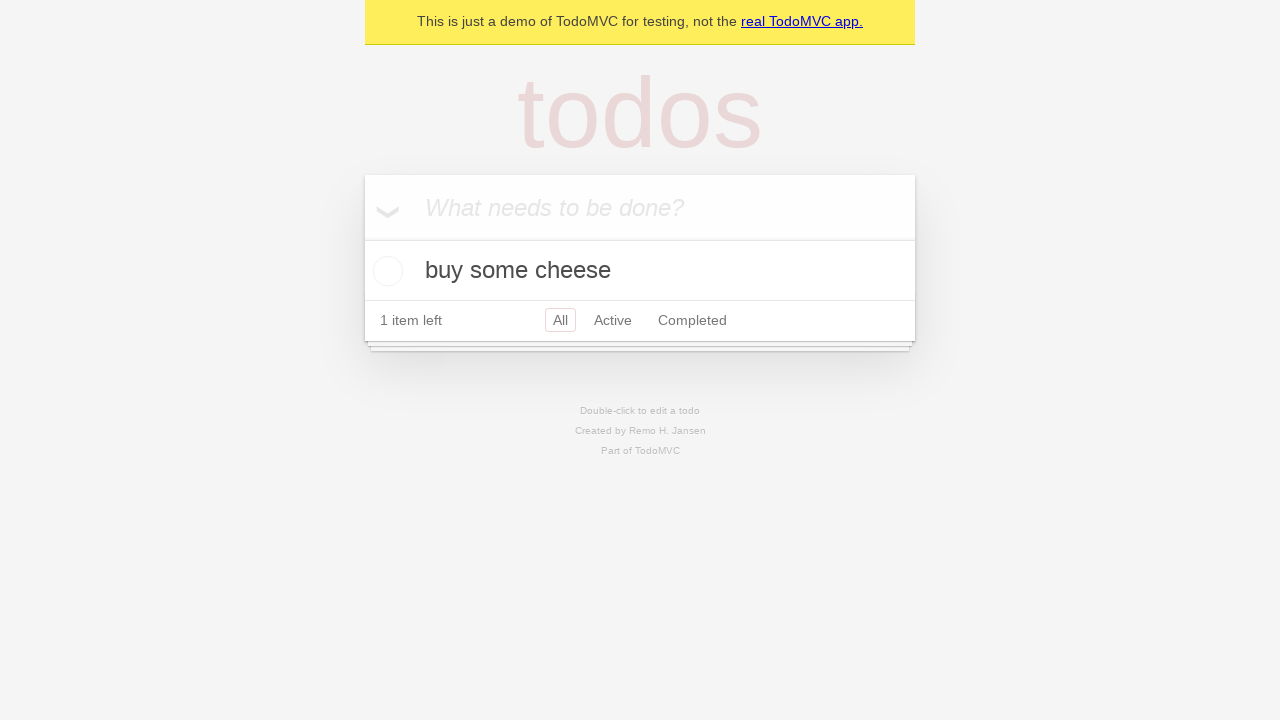

Filled second todo field with 'feed the cat' on internal:attr=[placeholder="What needs to be done?"i]
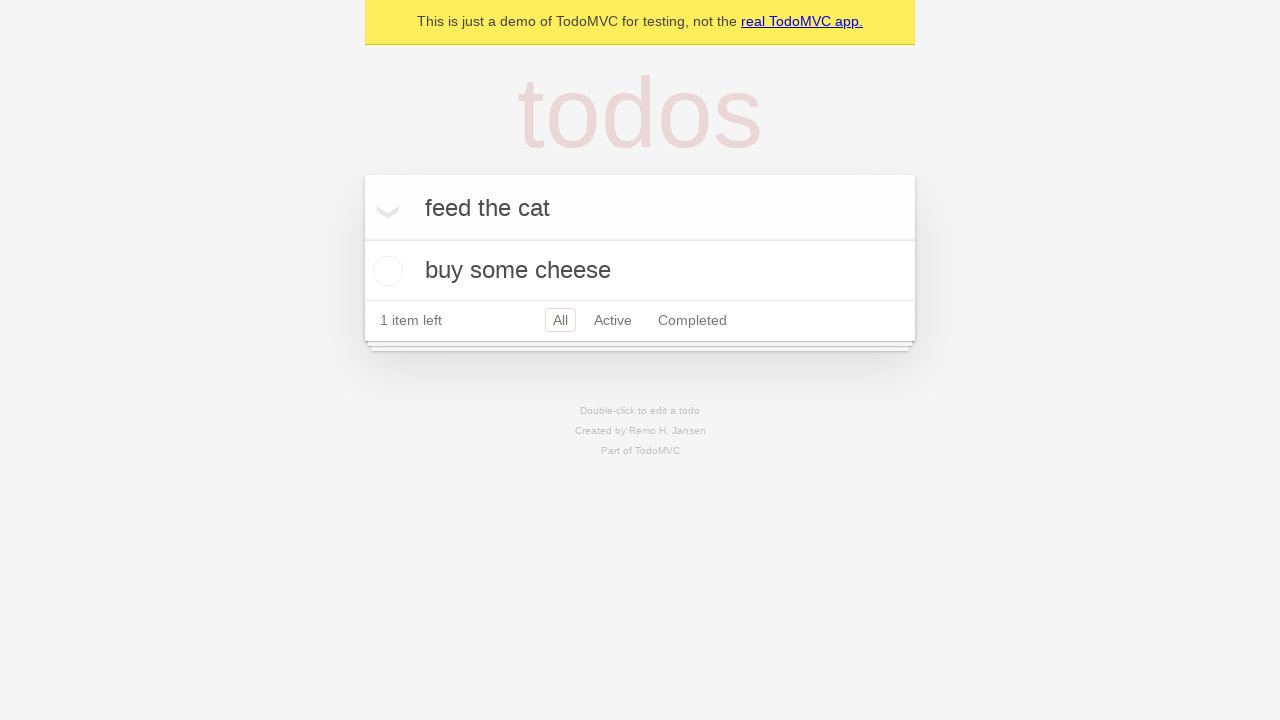

Pressed Enter to add second todo on internal:attr=[placeholder="What needs to be done?"i]
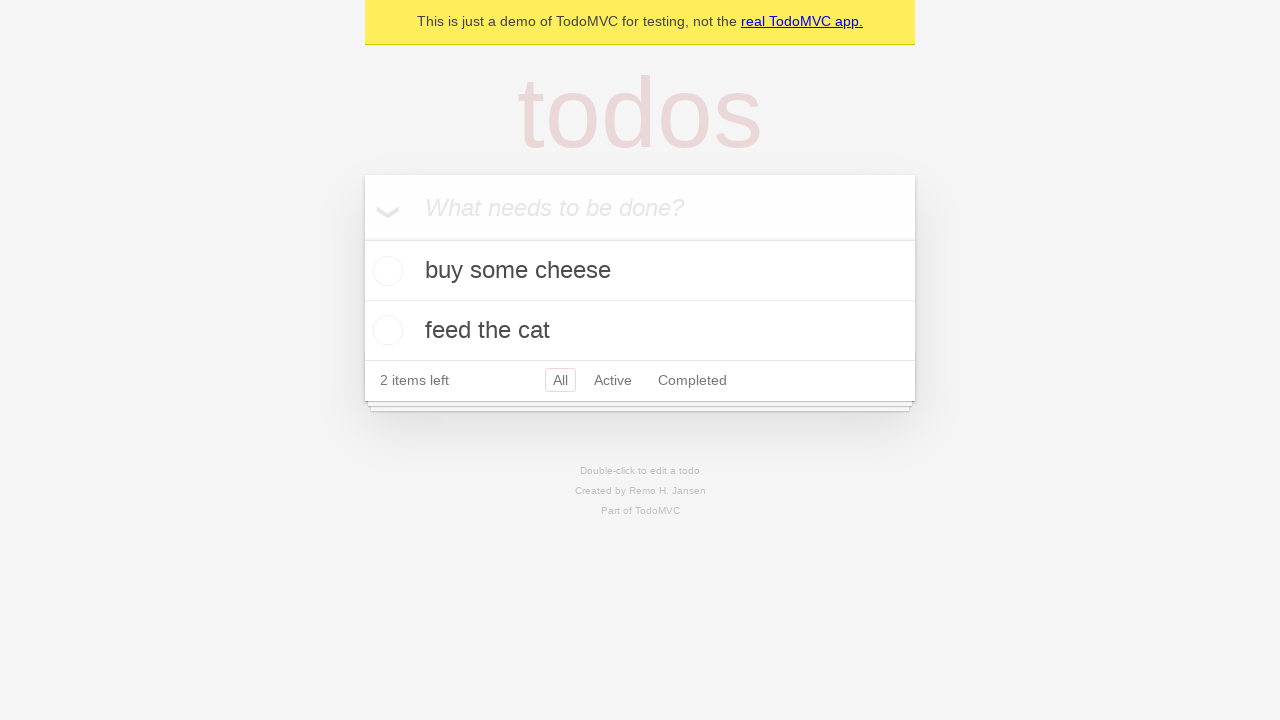

Filled third todo field with 'book a doctors appointment' on internal:attr=[placeholder="What needs to be done?"i]
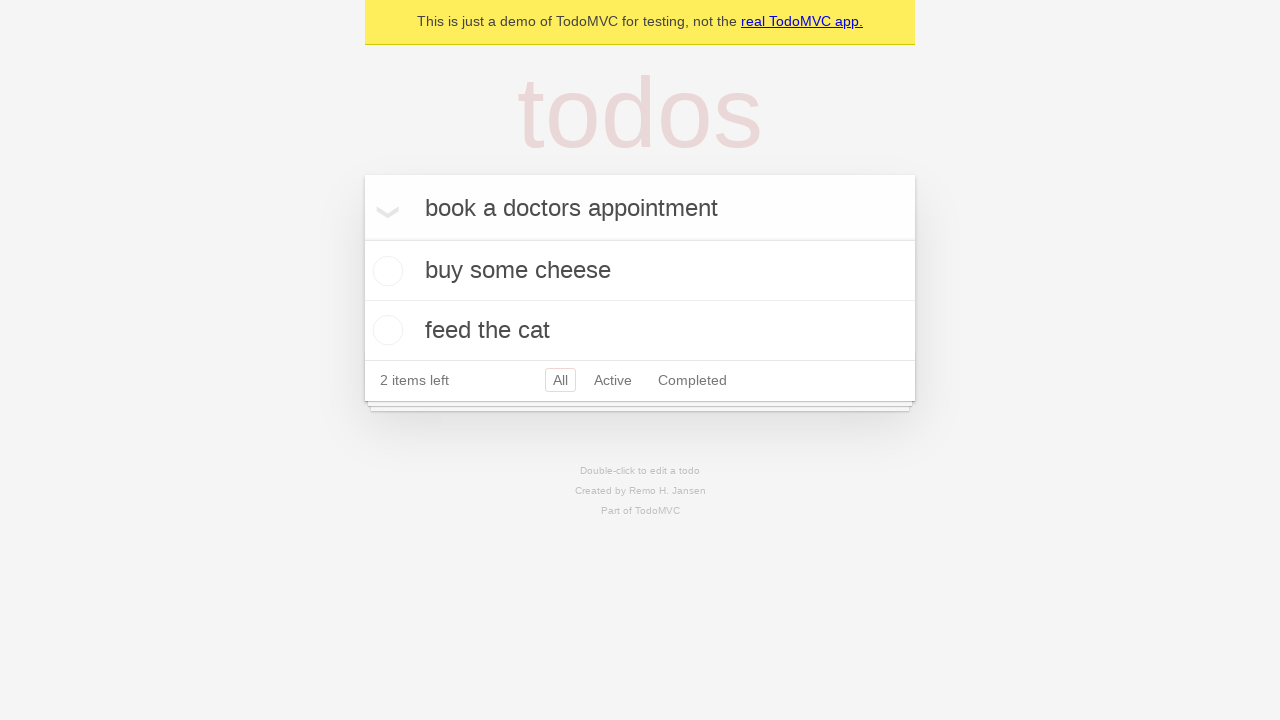

Pressed Enter to add third todo on internal:attr=[placeholder="What needs to be done?"i]
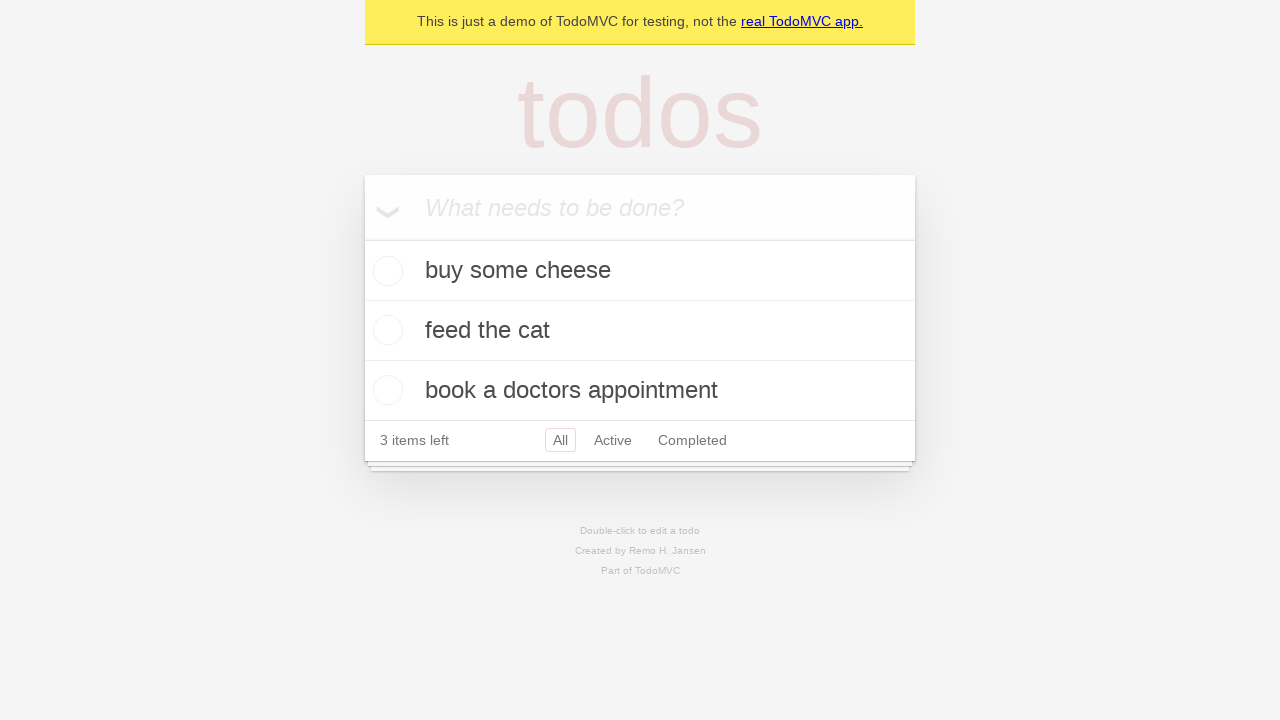

Checked second todo item as completed at (385, 330) on internal:testid=[data-testid="todo-item"s] >> nth=1 >> internal:role=checkbox
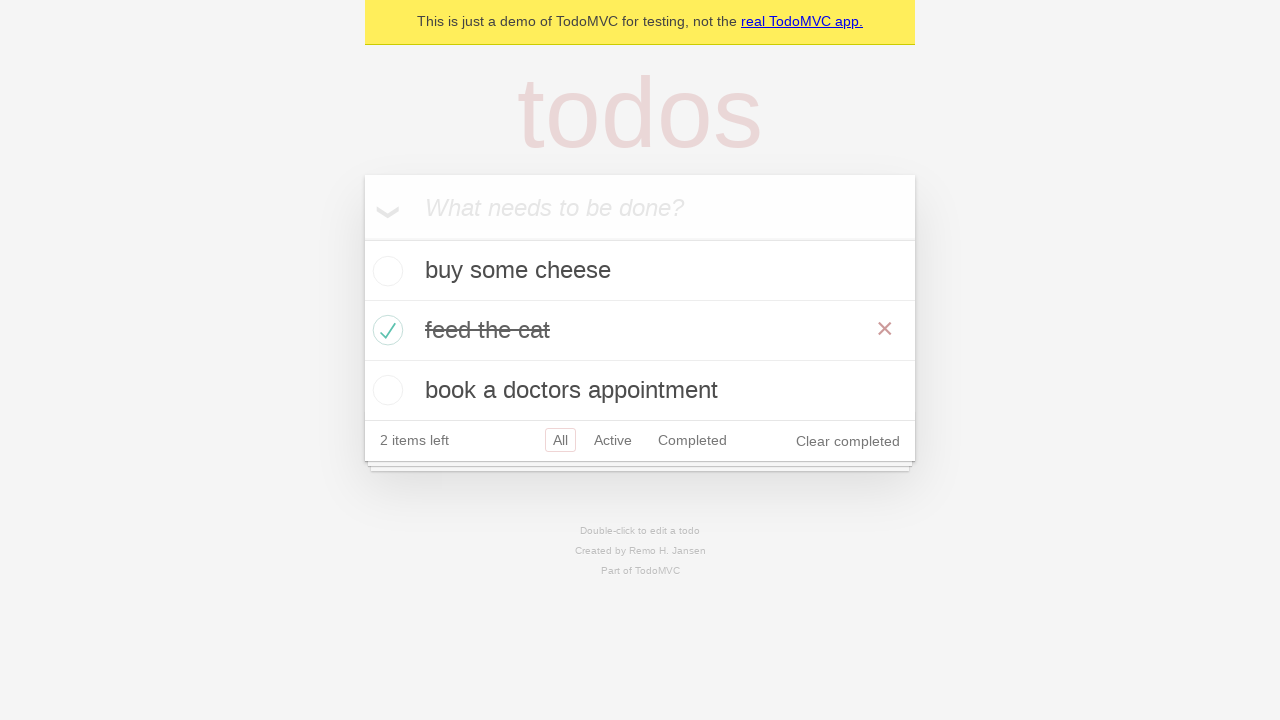

Clicked 'All' filter to show all todos at (560, 440) on internal:role=link[name="All"i]
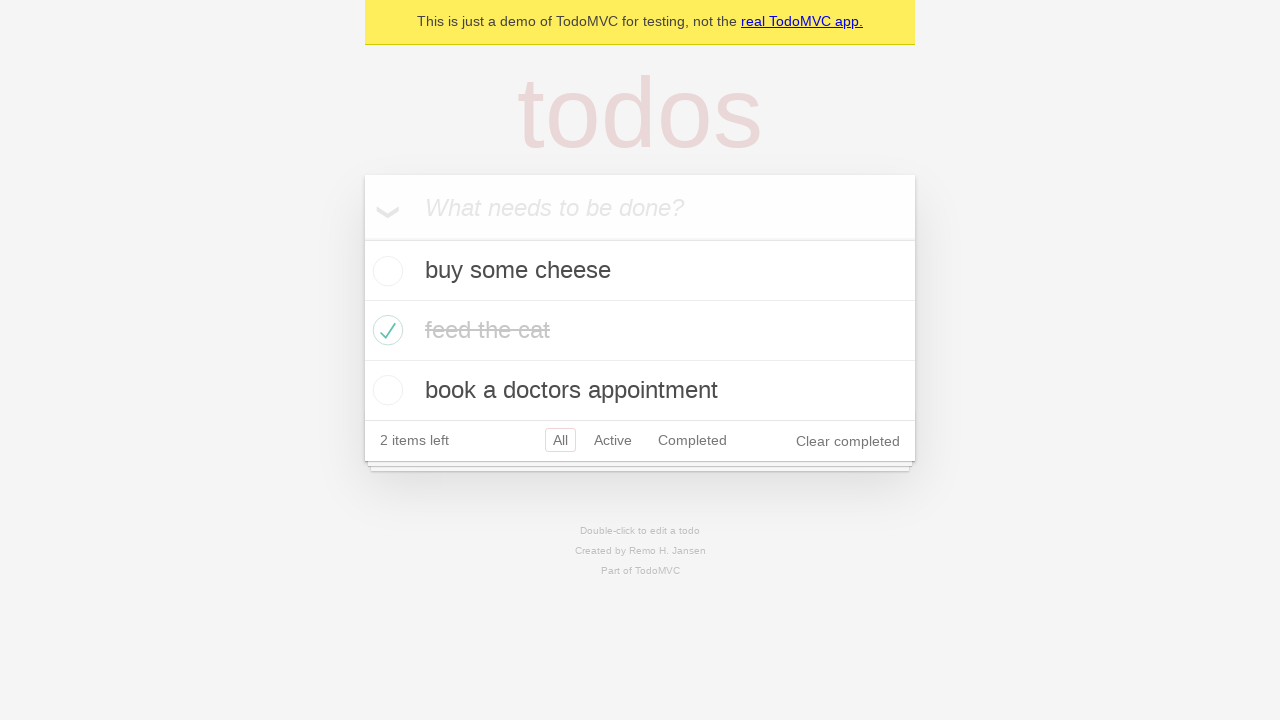

Clicked 'Active' filter to show only active todos at (613, 440) on internal:role=link[name="Active"i]
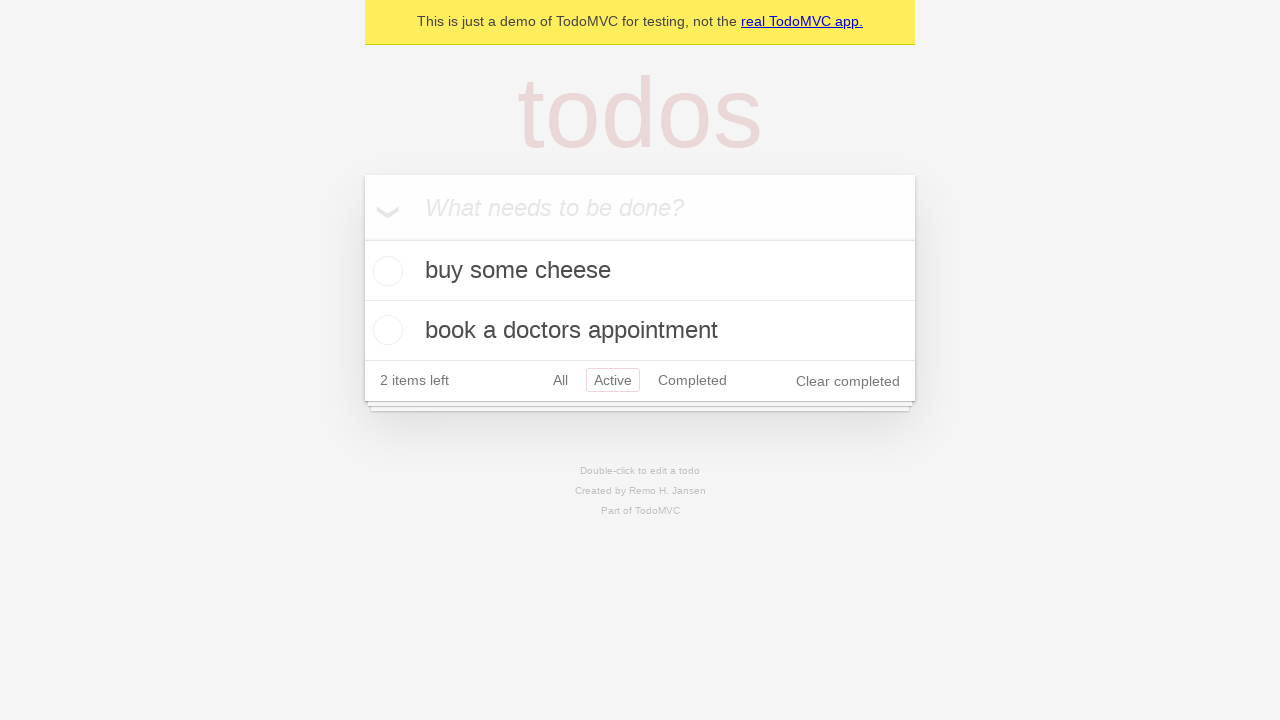

Clicked 'Completed' filter to show only completed todos at (692, 380) on internal:role=link[name="Completed"i]
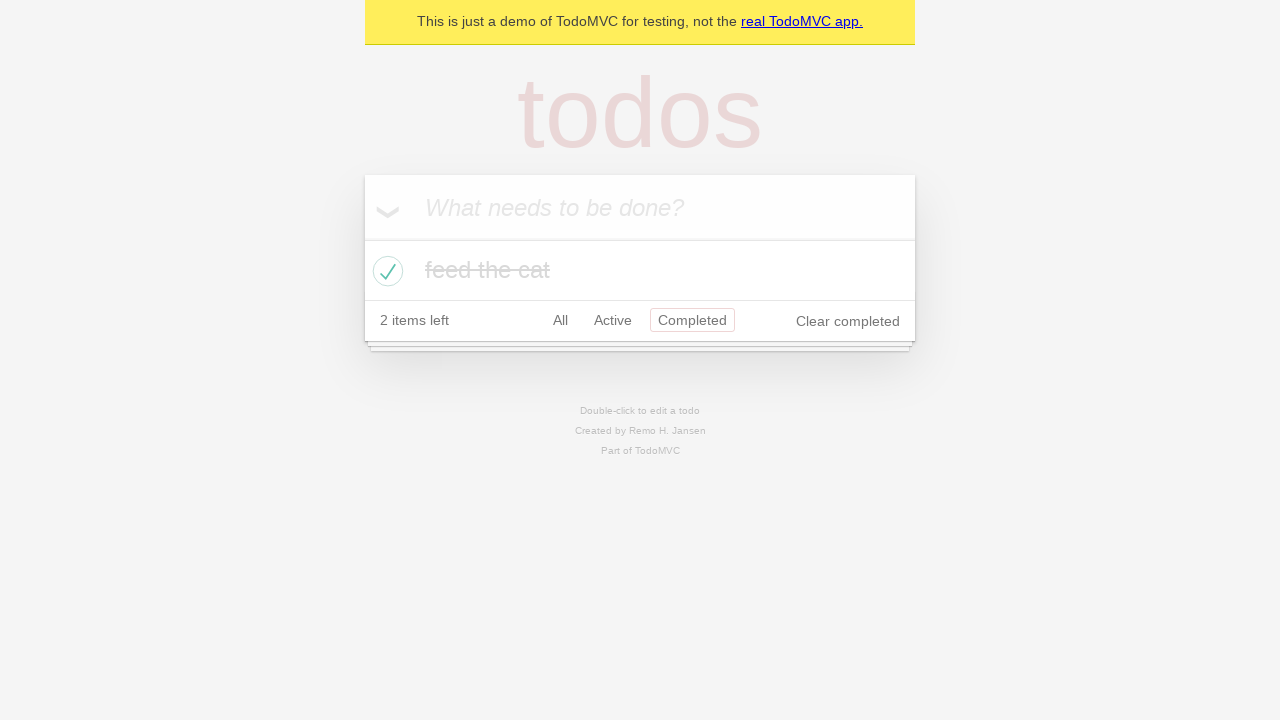

Navigated back to Active filter using back button
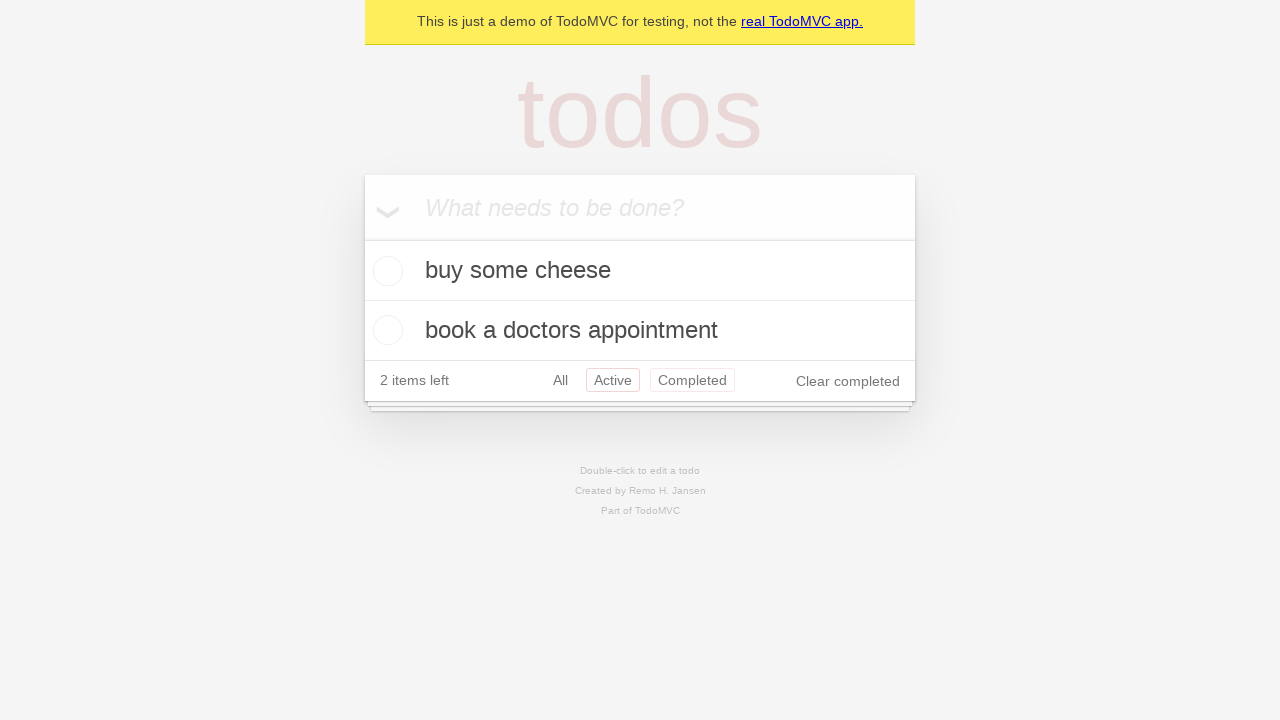

Navigated back to All filter using back button
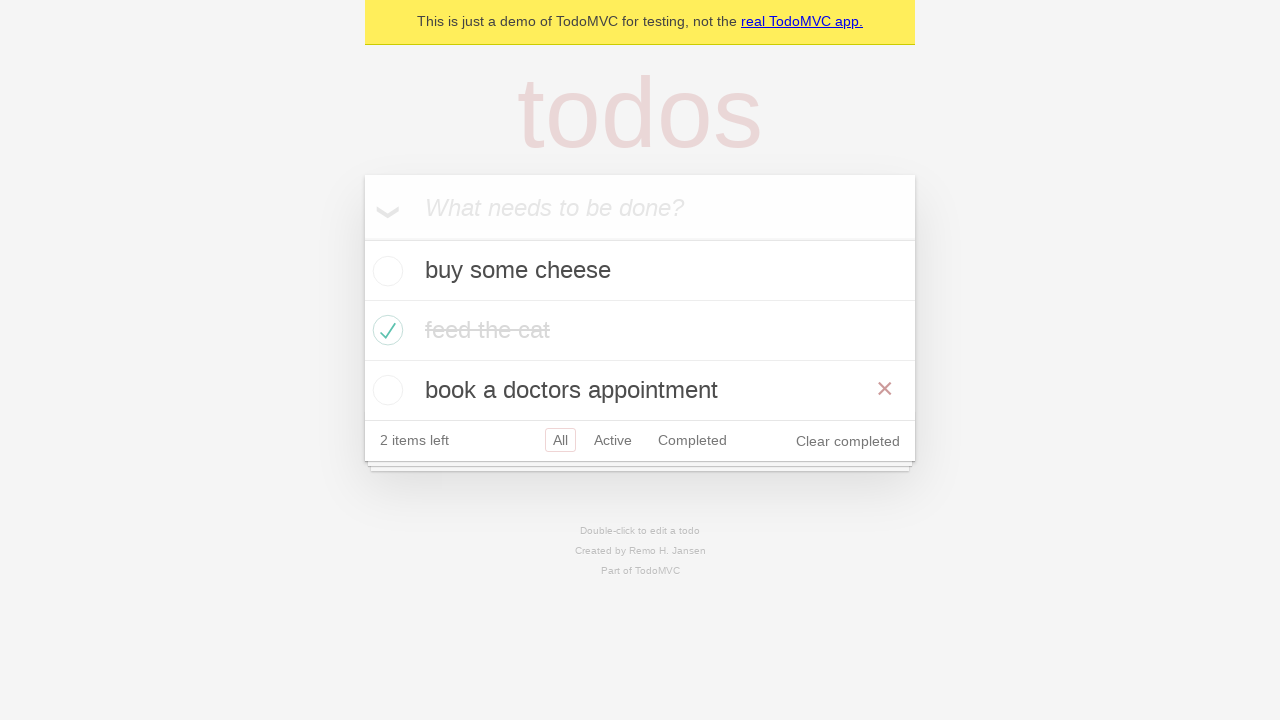

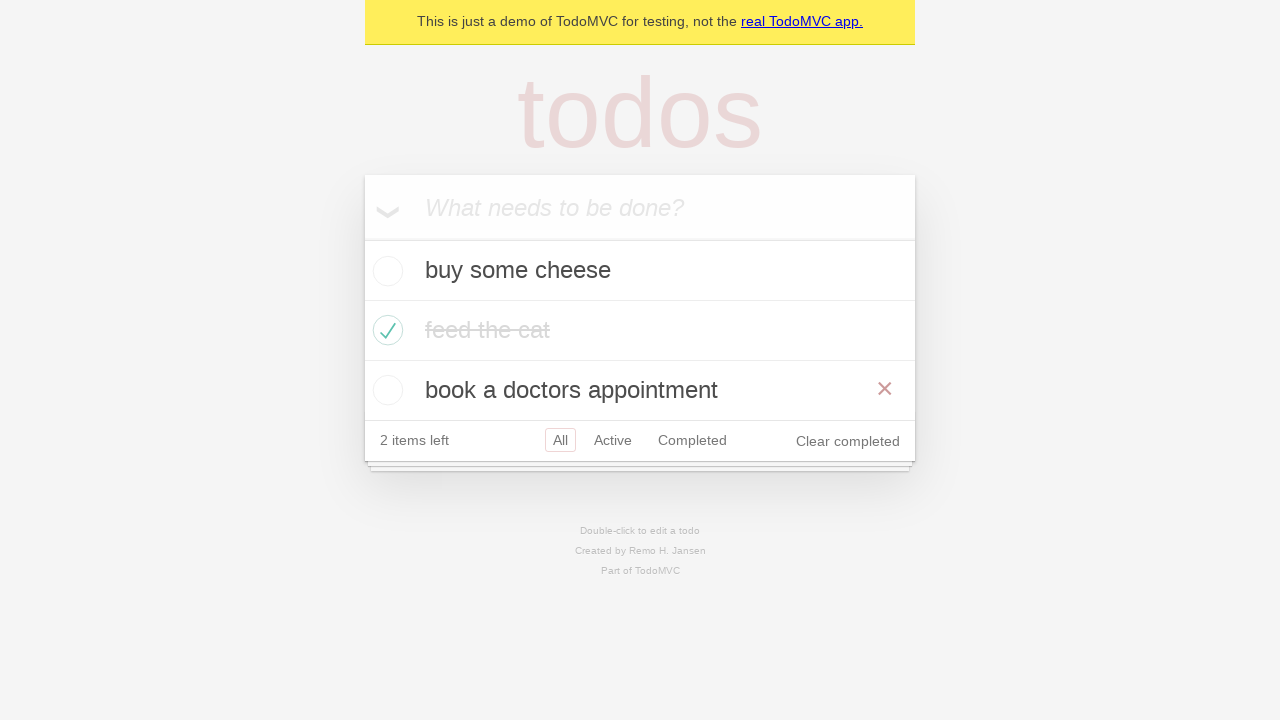